Tests radio button functionality by selecting the male option and verifying success message

Starting URL: https://softwaretestingpro.github.io/Automation/Beginner/B-1.03-Radio.html

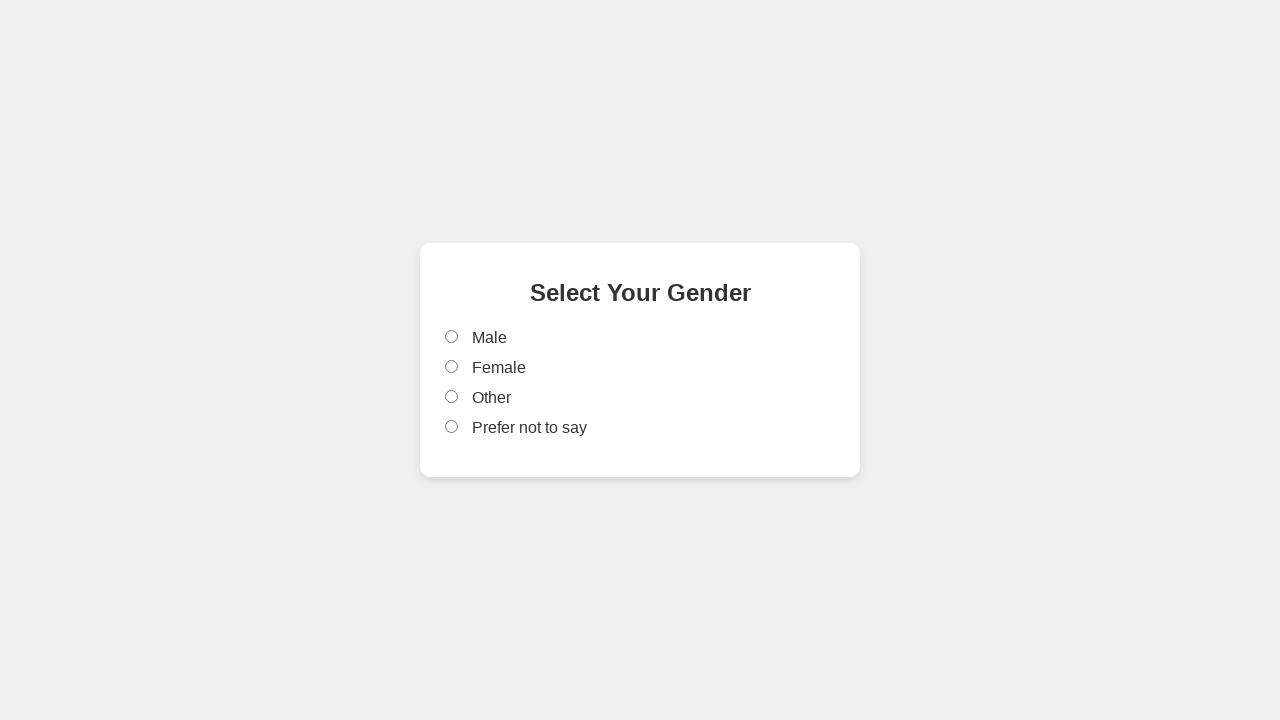

Clicked the male radio button at (452, 337) on input[value='male']
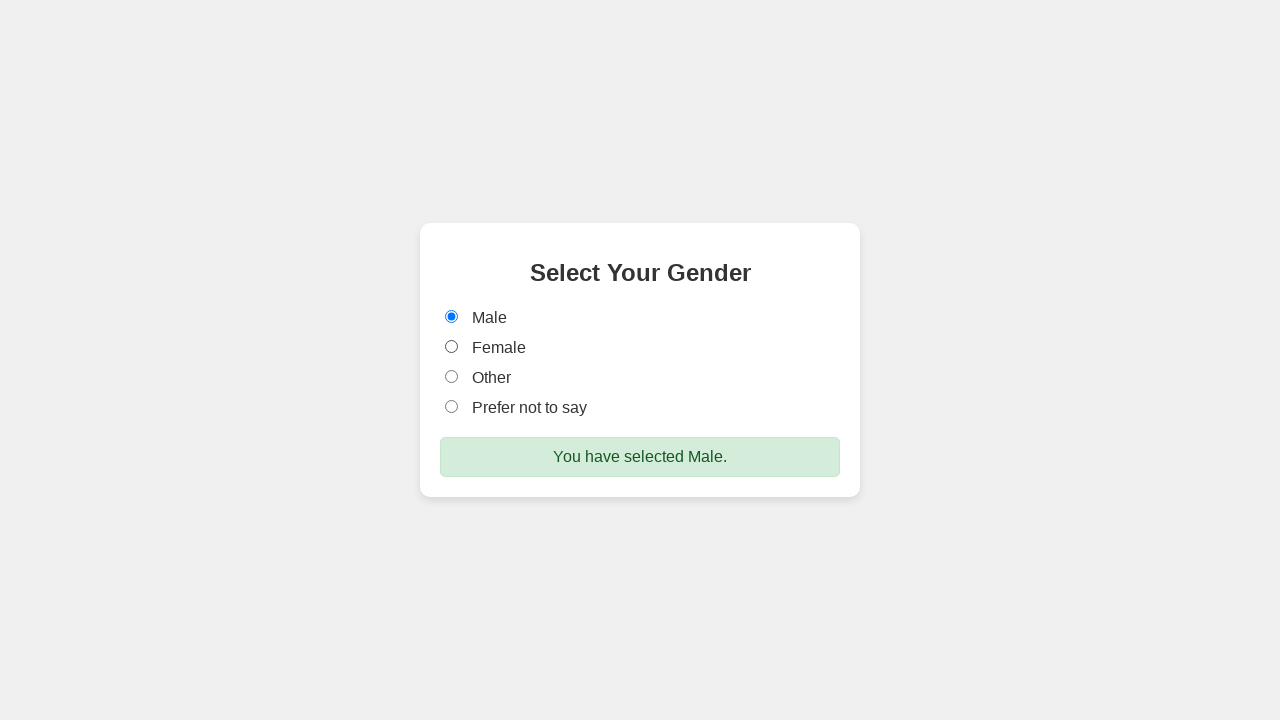

Success message appeared after selecting male radio button
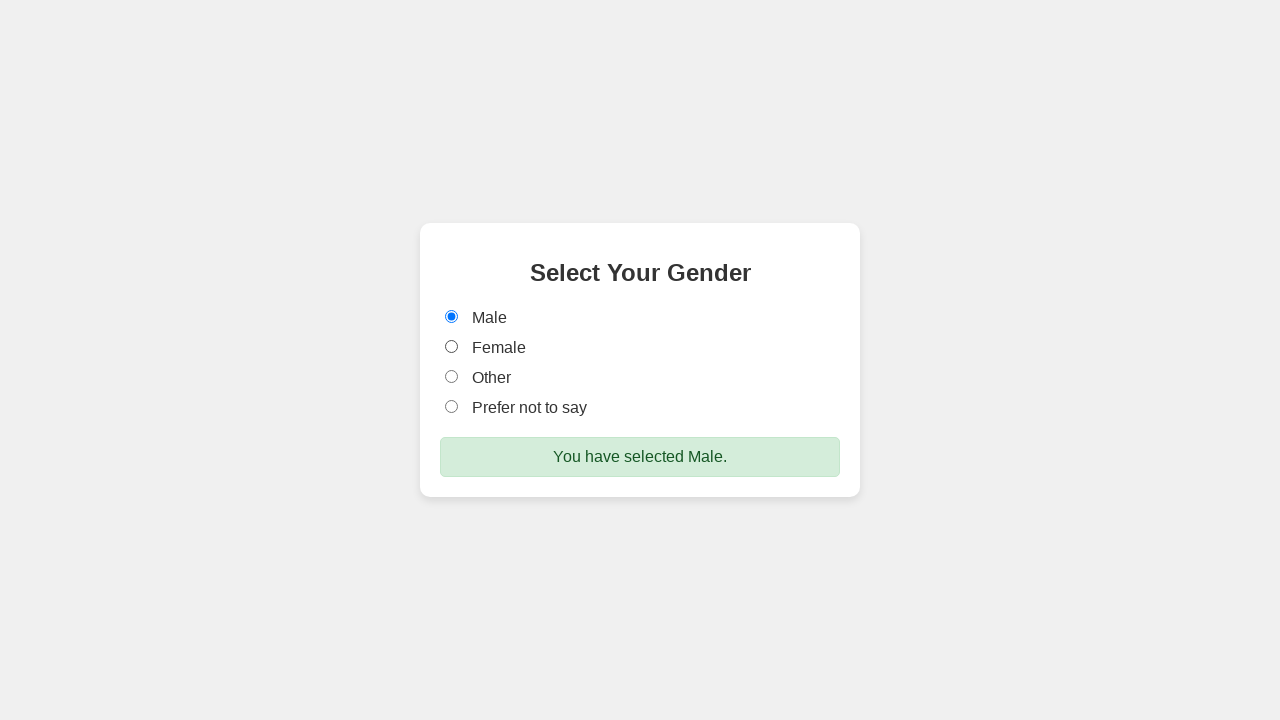

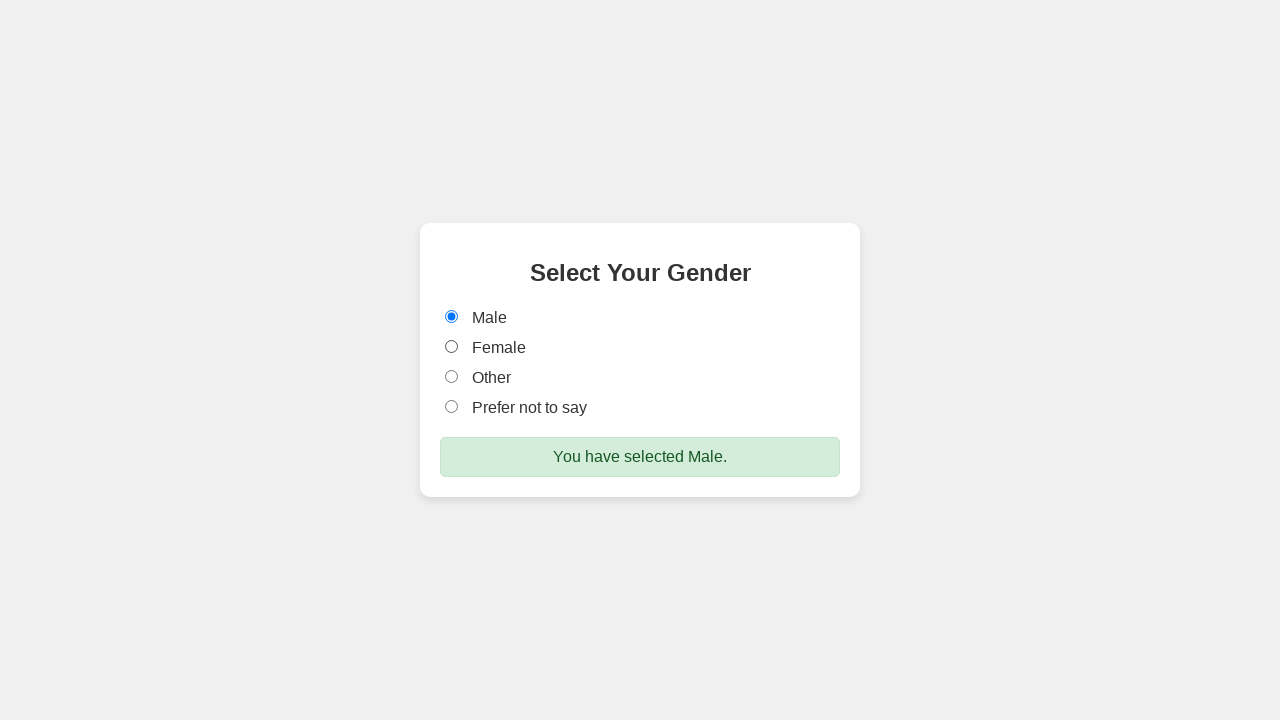